Tests opting out of A/B tests by adding a cookie after visiting the page, then refreshing to verify the opt-out takes effect

Starting URL: http://the-internet.herokuapp.com/abtest

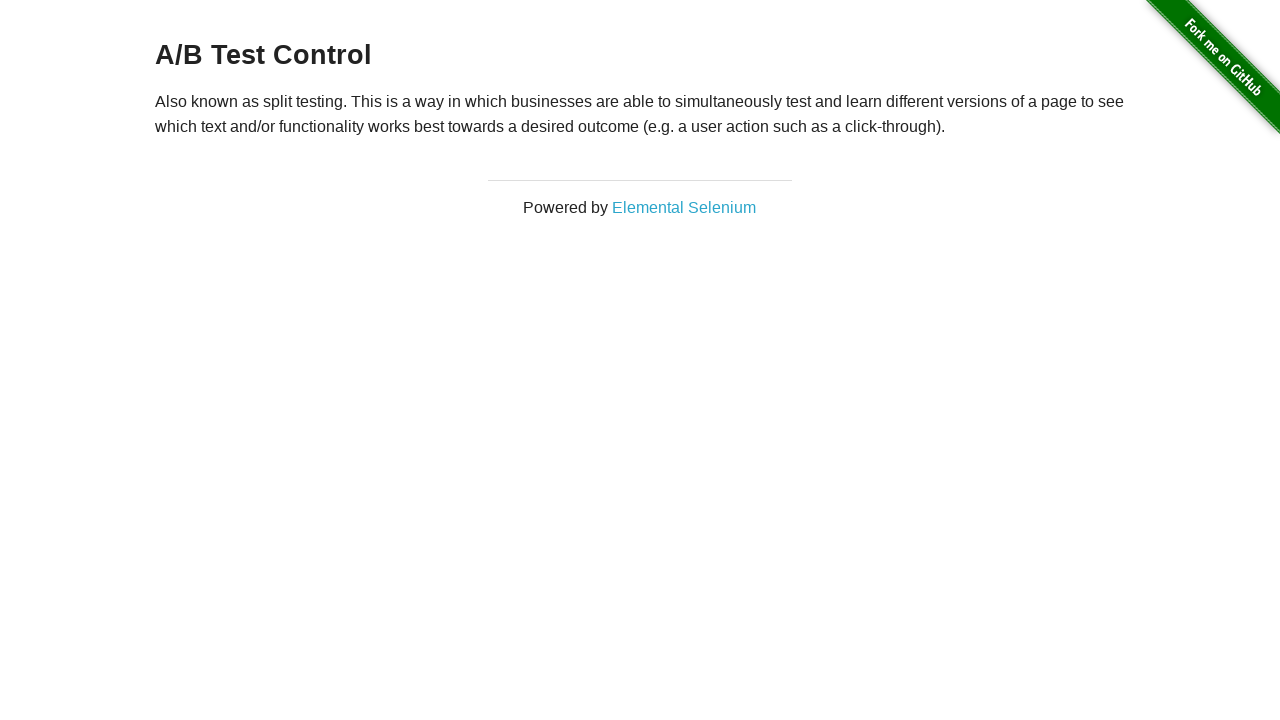

Waited for h3 heading to load on A/B test page
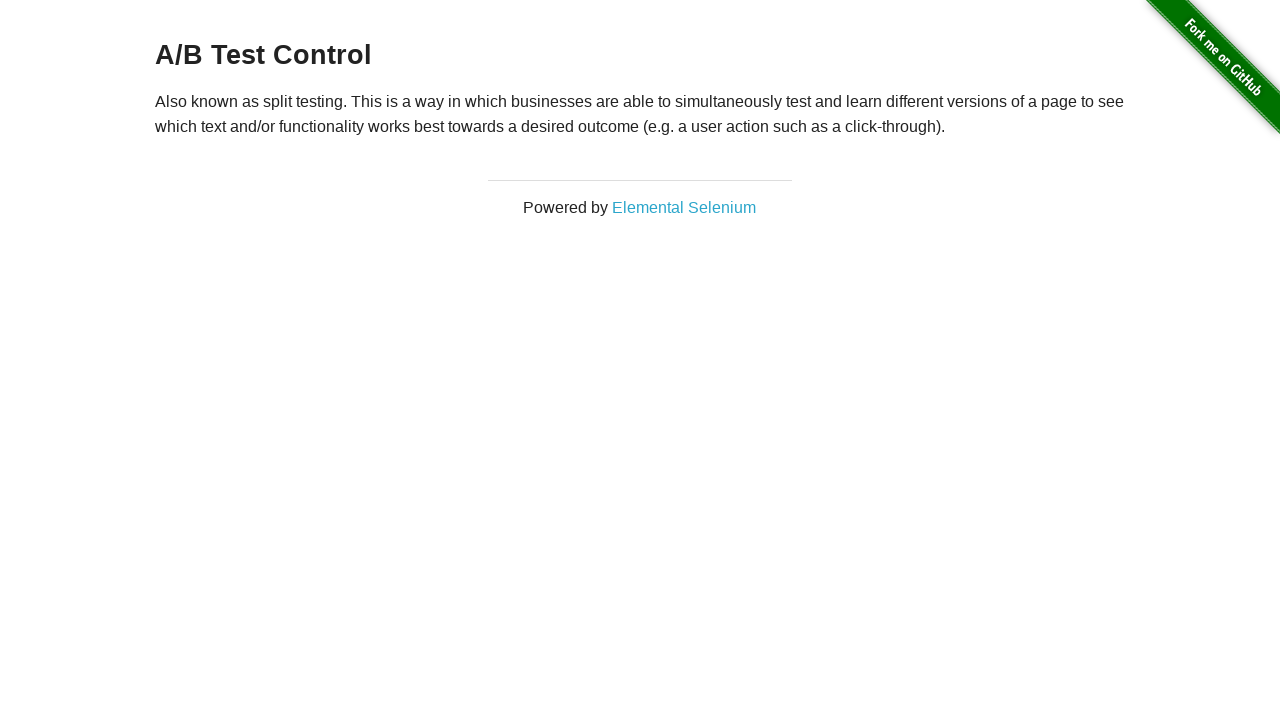

Retrieved initial heading text: 'A/B Test Control'
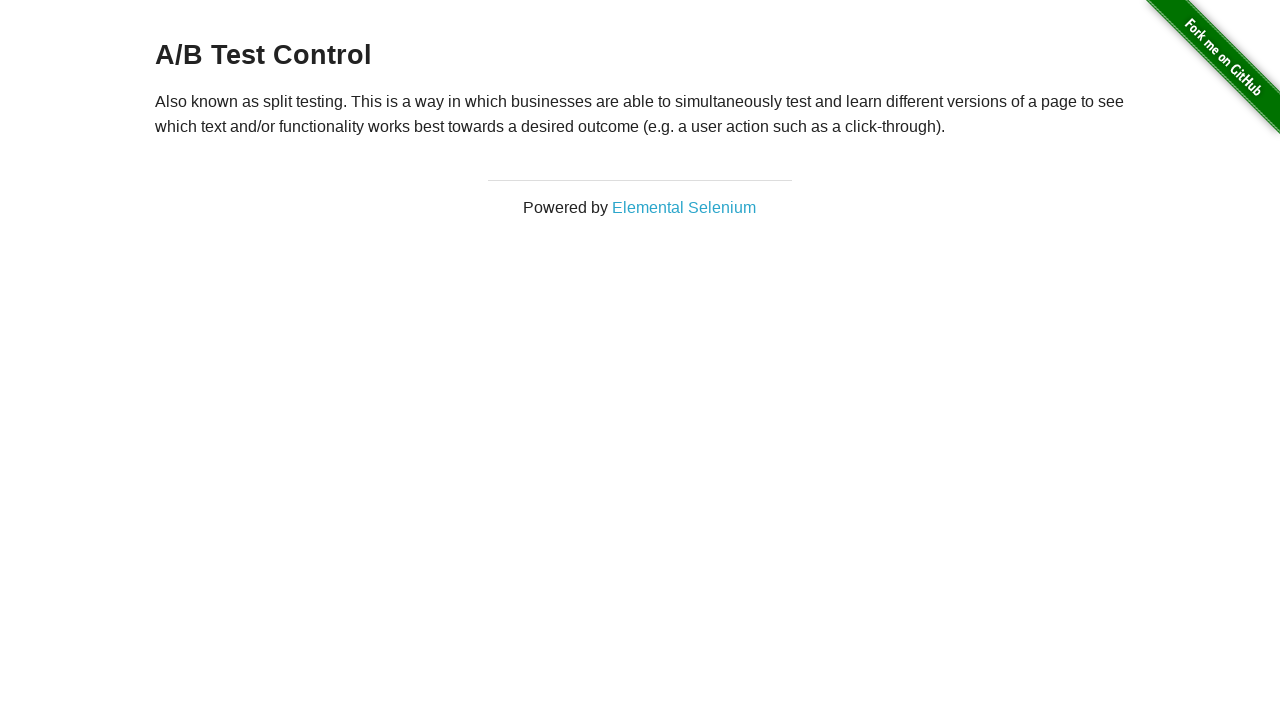

Verified user is in an A/B test group (heading starts with 'A/B Test')
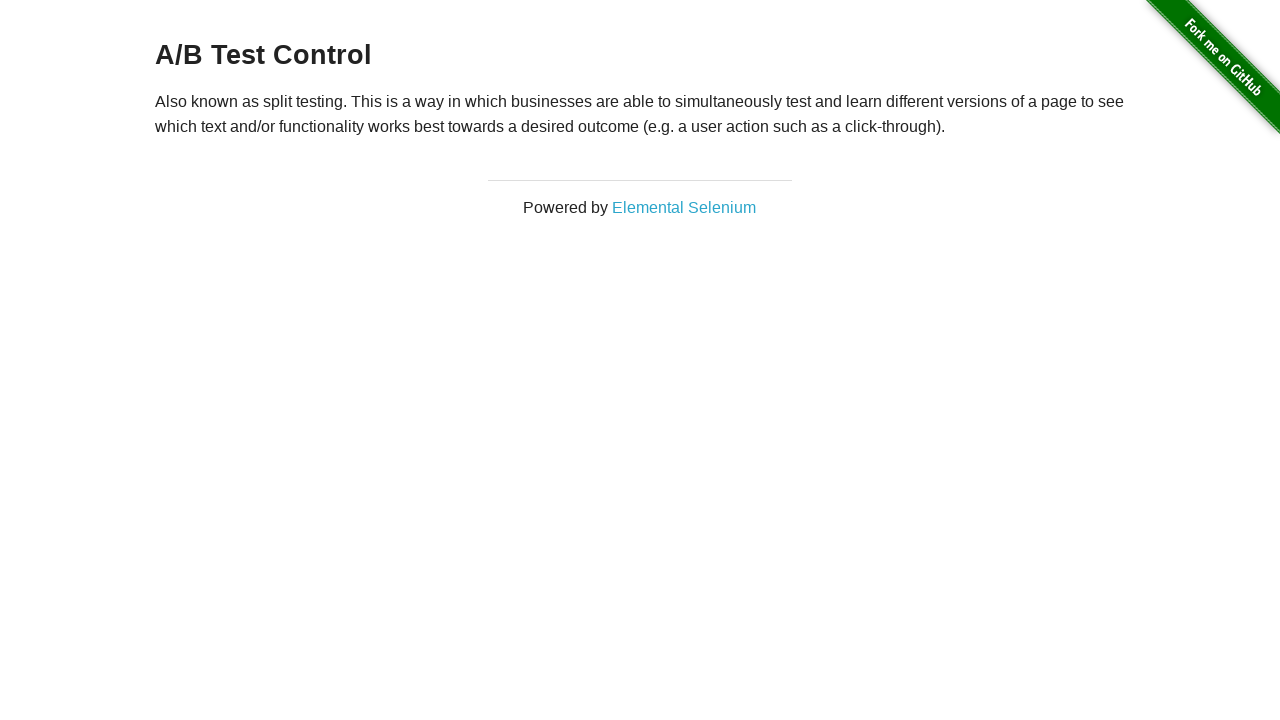

Added optimizelyOptOut cookie with value 'true'
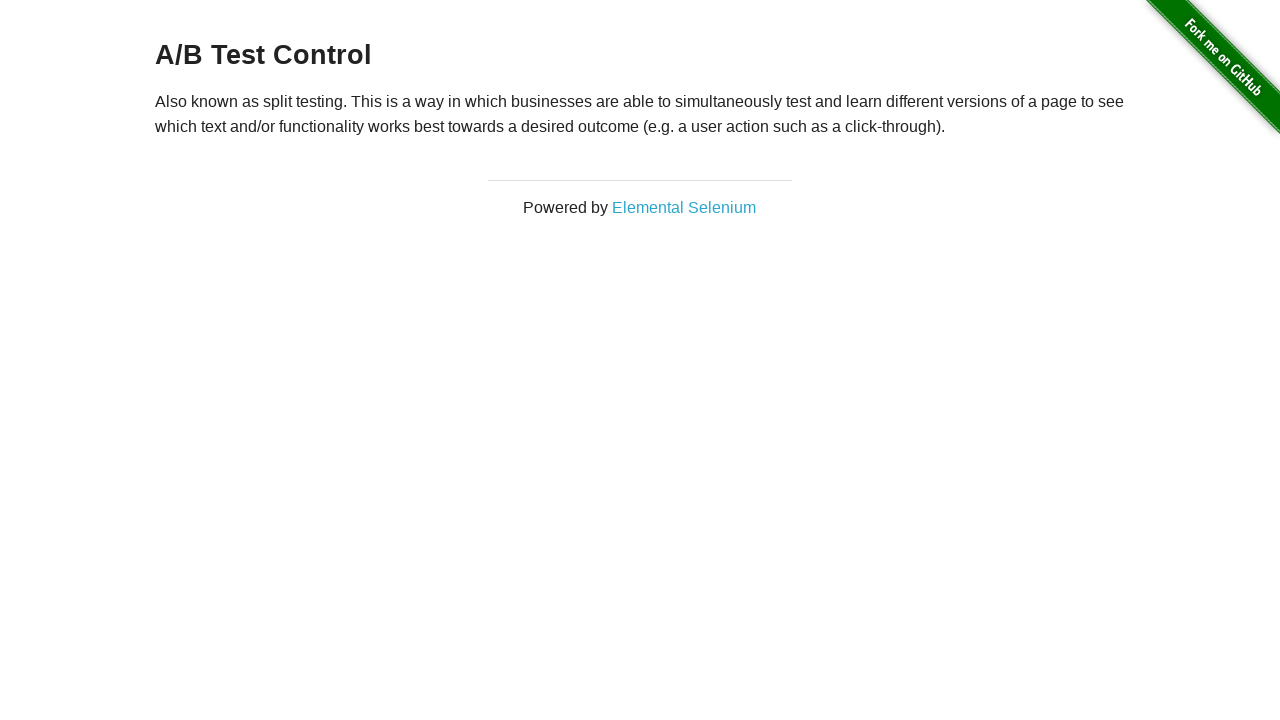

Reloaded page to apply opt-out cookie
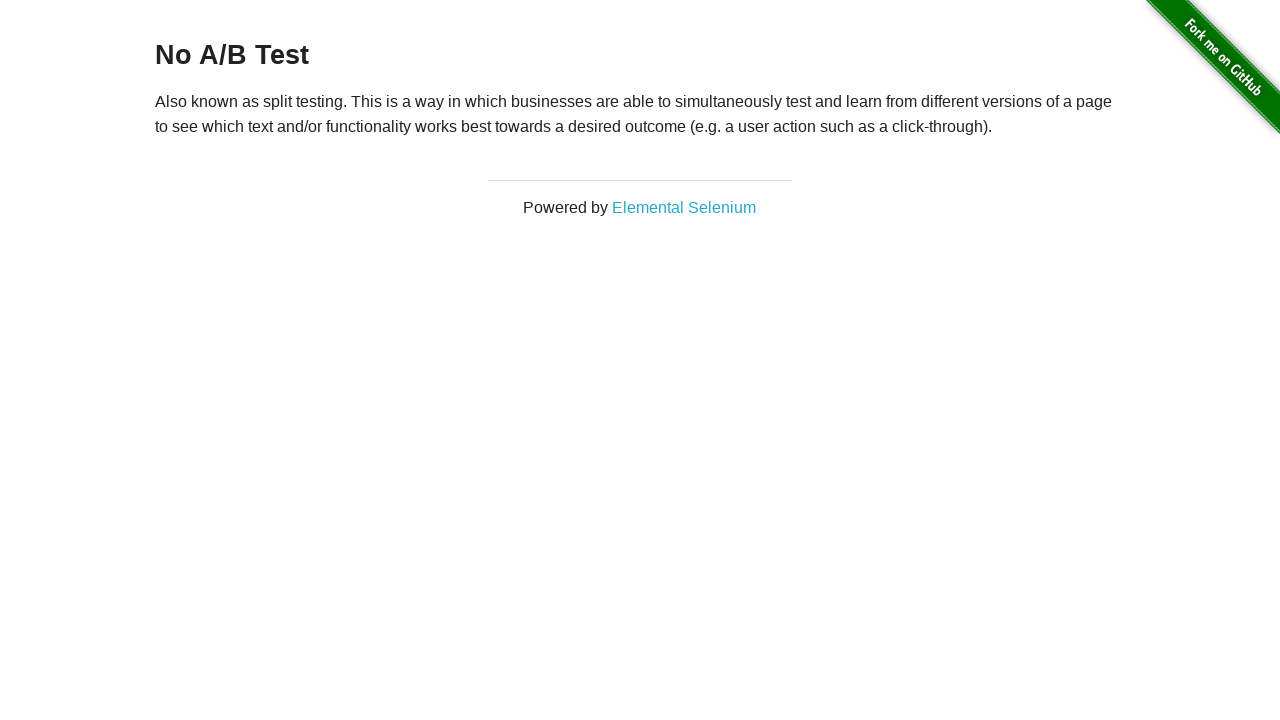

Waited for h3 heading to load after page refresh
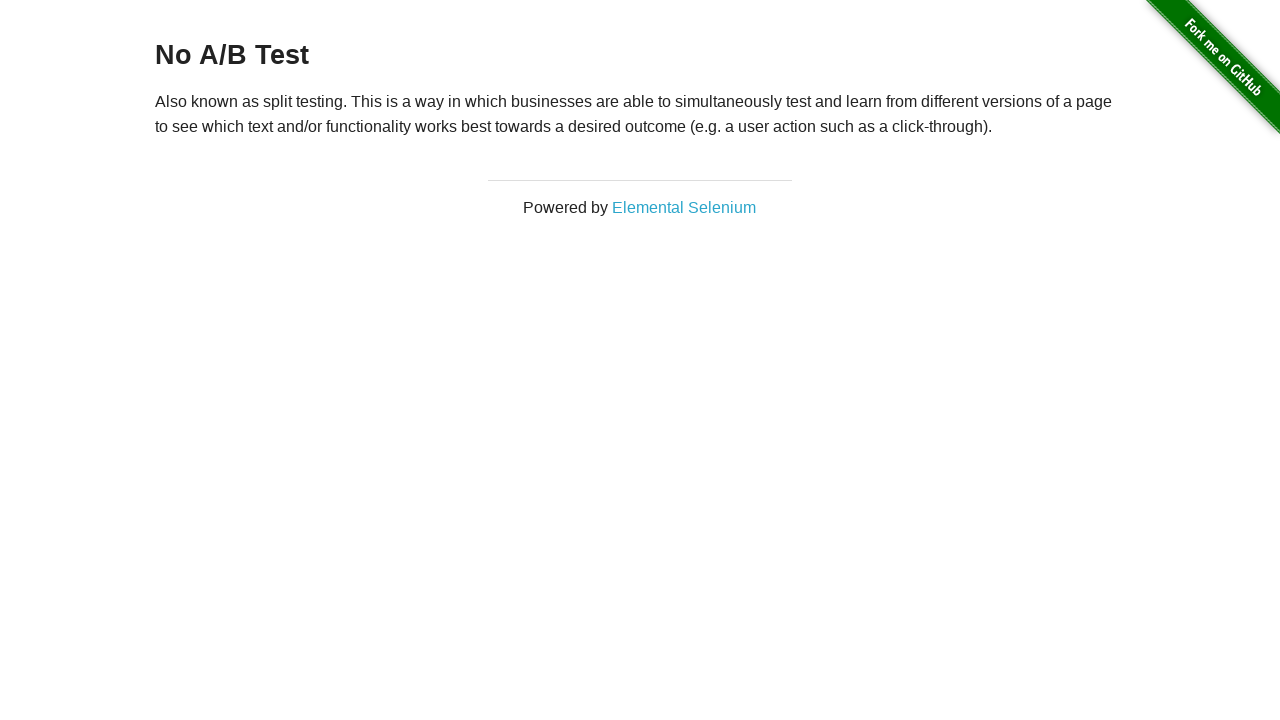

Retrieved heading text after opt-out: 'No A/B Test'
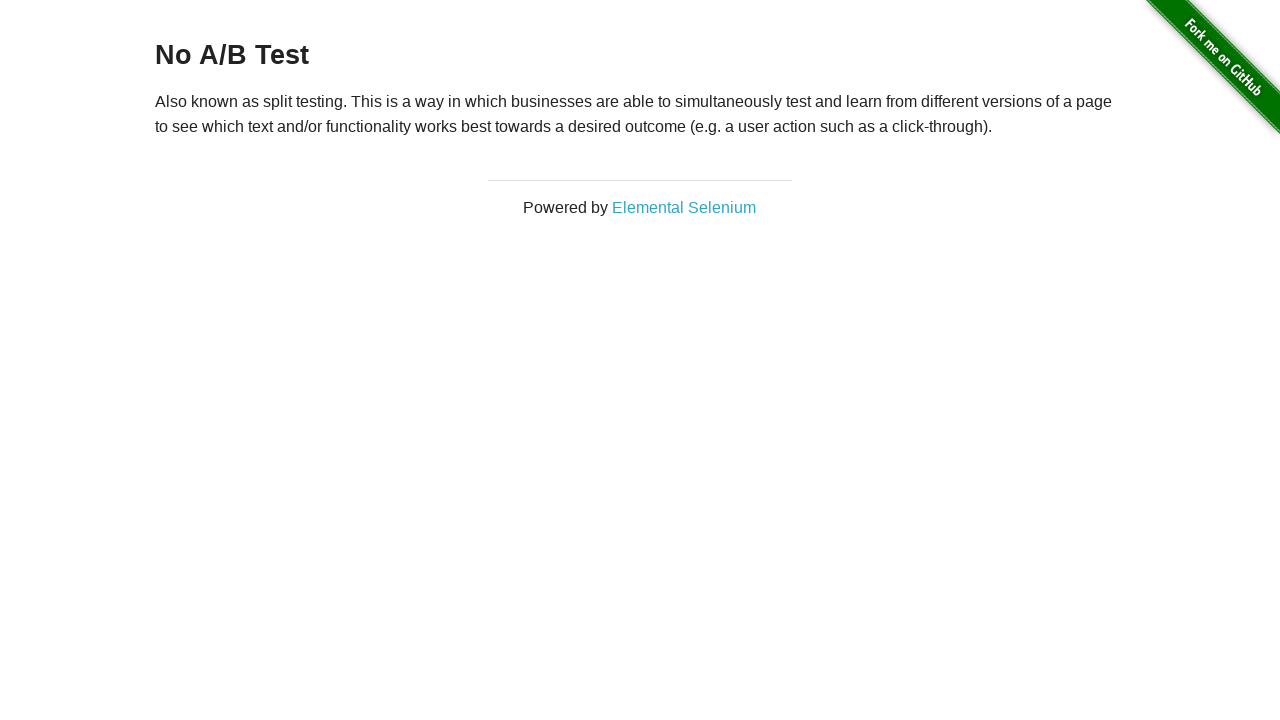

Verified user is opted out of A/B tests (heading starts with 'No A/B Test')
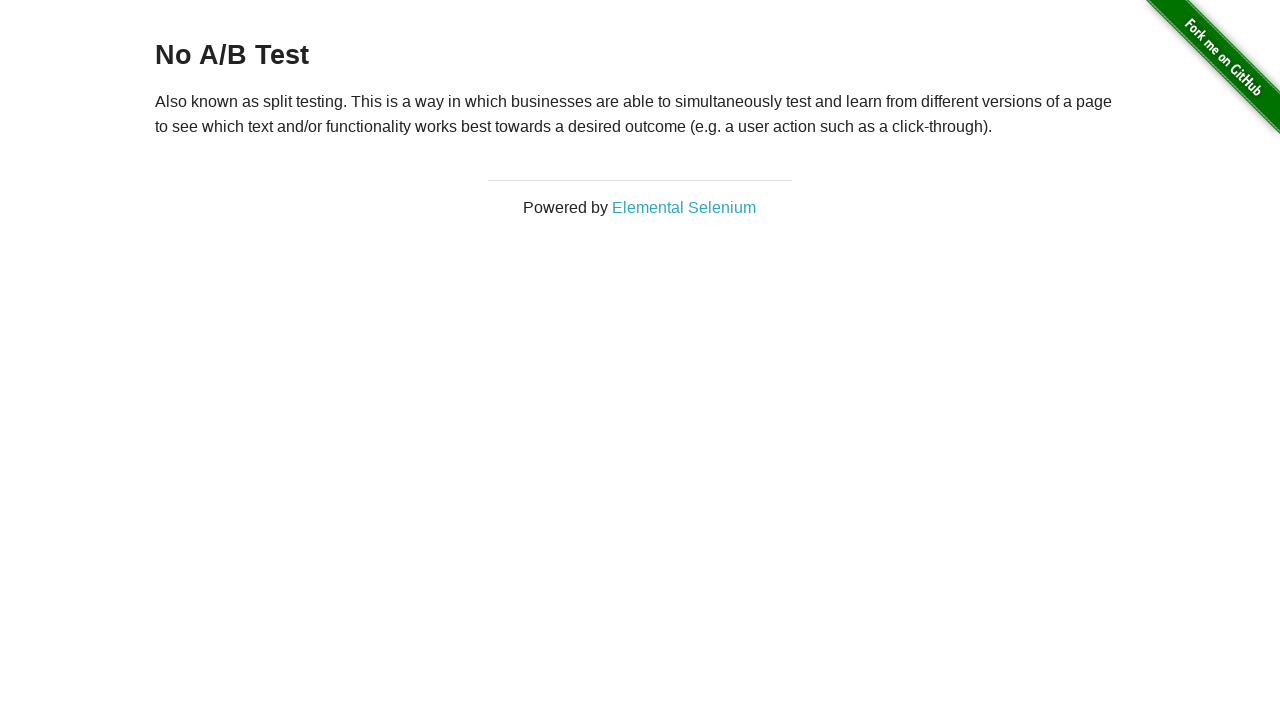

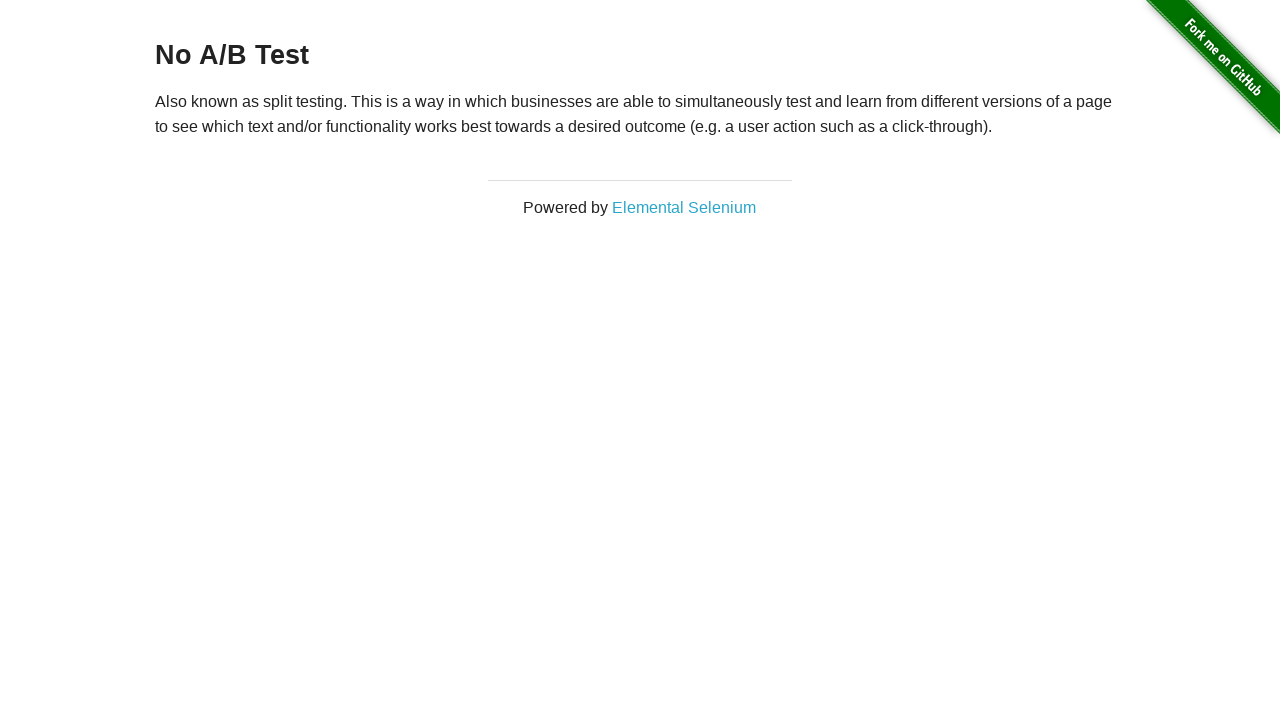